Navigates to the CarWale website homepage and waits for the page to load.

Starting URL: https://www.carwale.com/

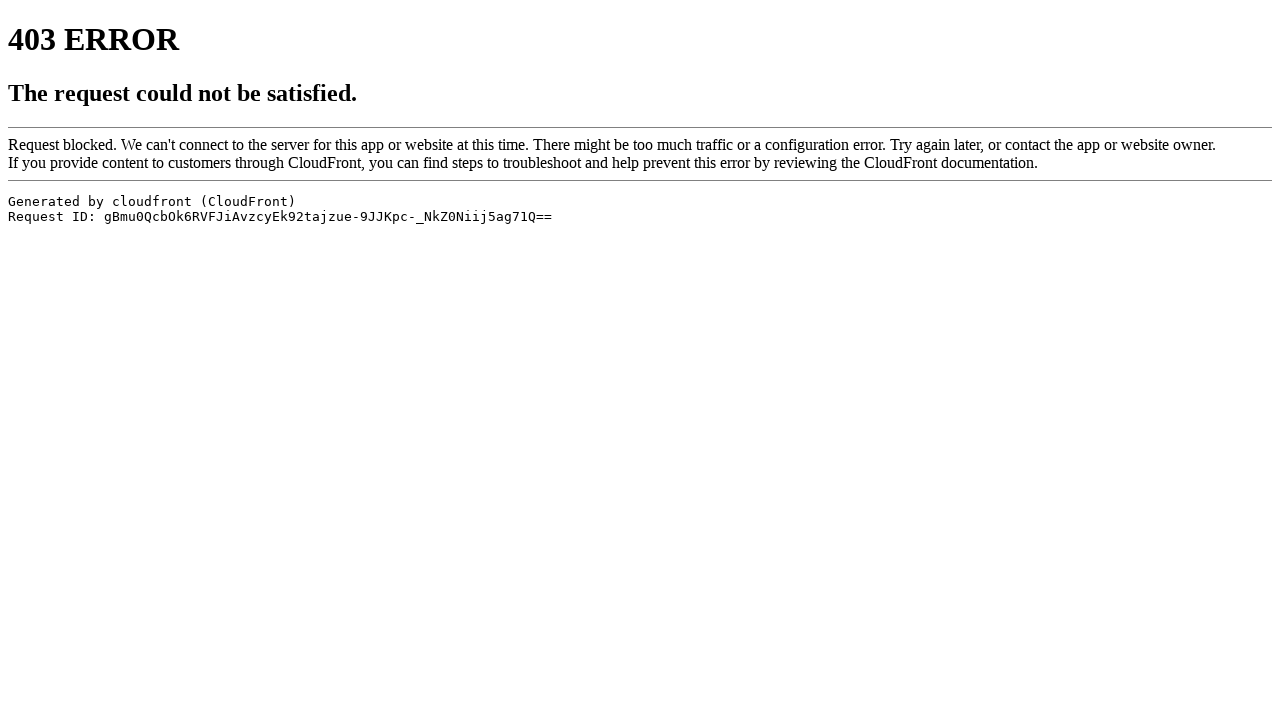

Navigated to CarWale homepage
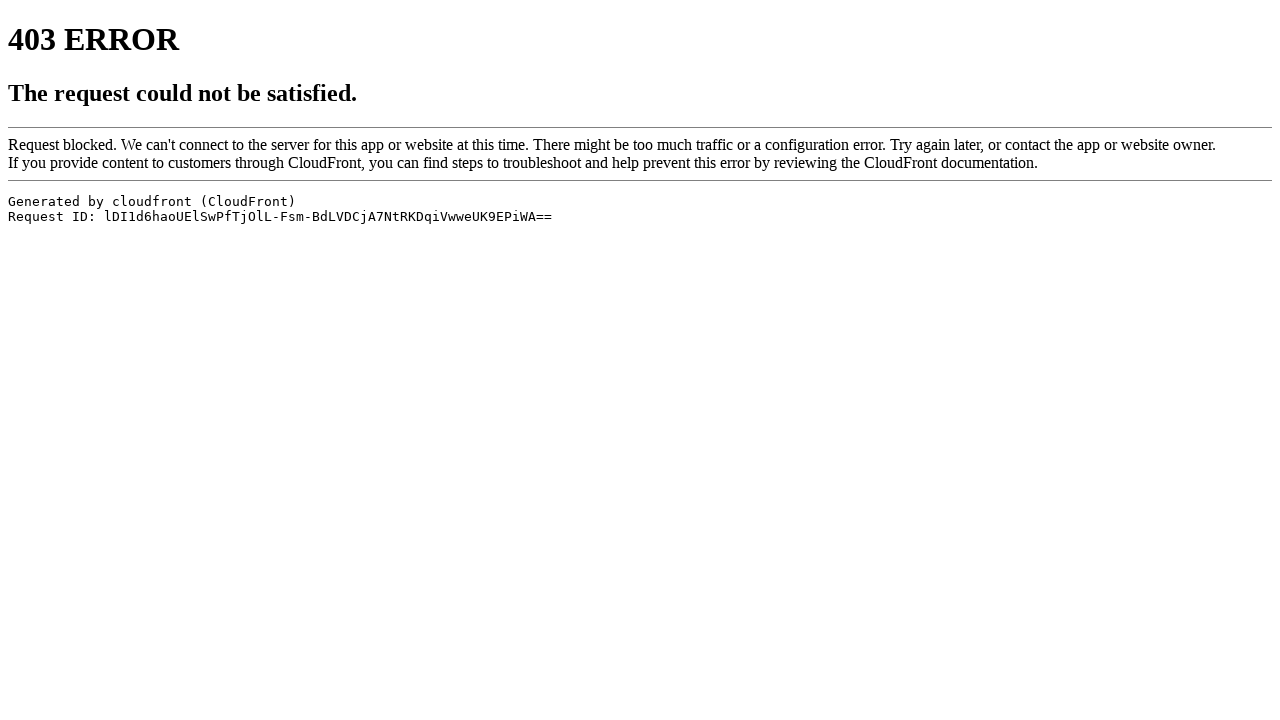

Waited for page DOM to load completely
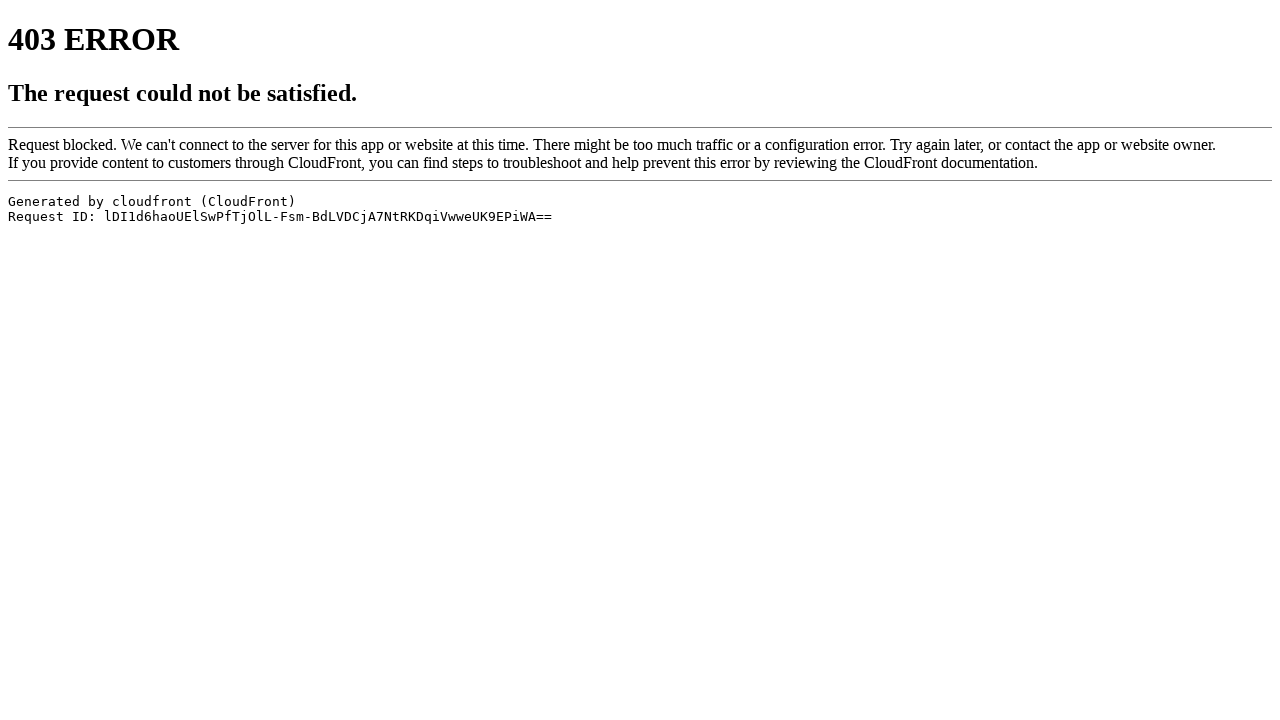

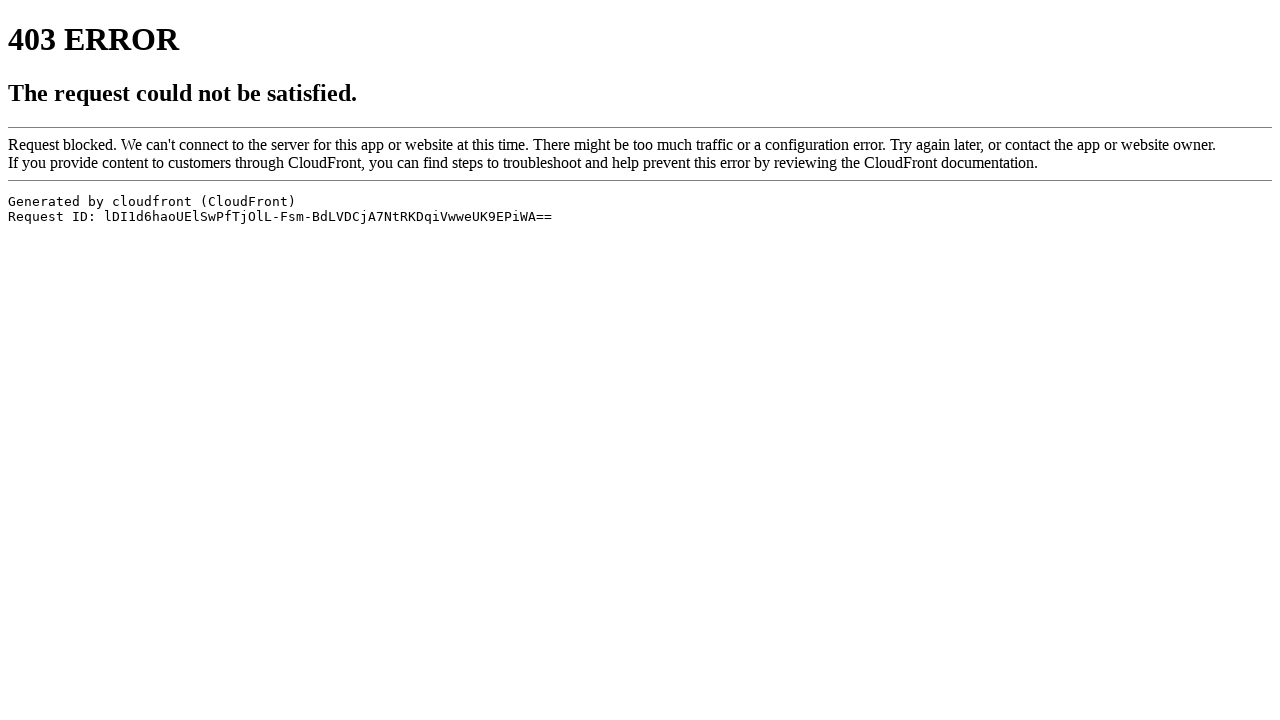